Tests JavaScript confirm dialog by clicking a button that triggers a confirm, dismissing it (clicking Cancel), and verifying the result message

Starting URL: https://the-internet.herokuapp.com/javascript_alerts

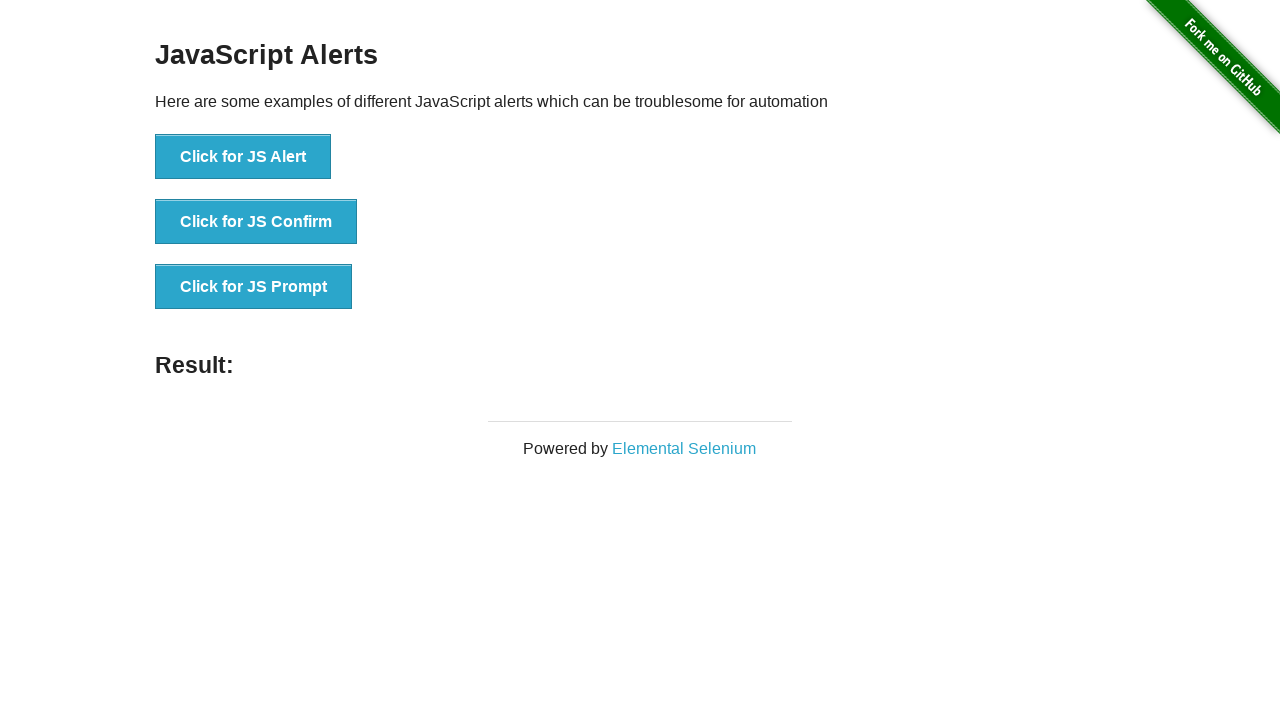

Set up dialog handler to dismiss confirm dialog
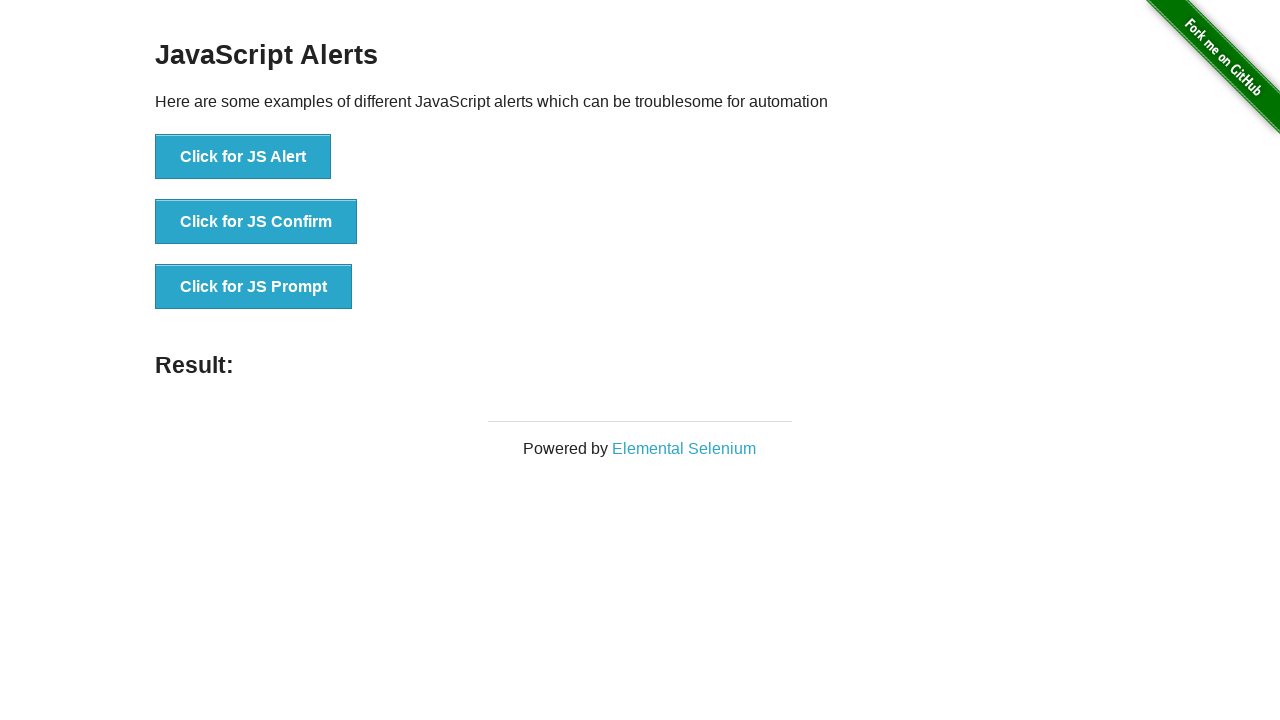

Clicked button to trigger JavaScript confirm dialog at (256, 222) on xpath=//button[text()='Click for JS Confirm']
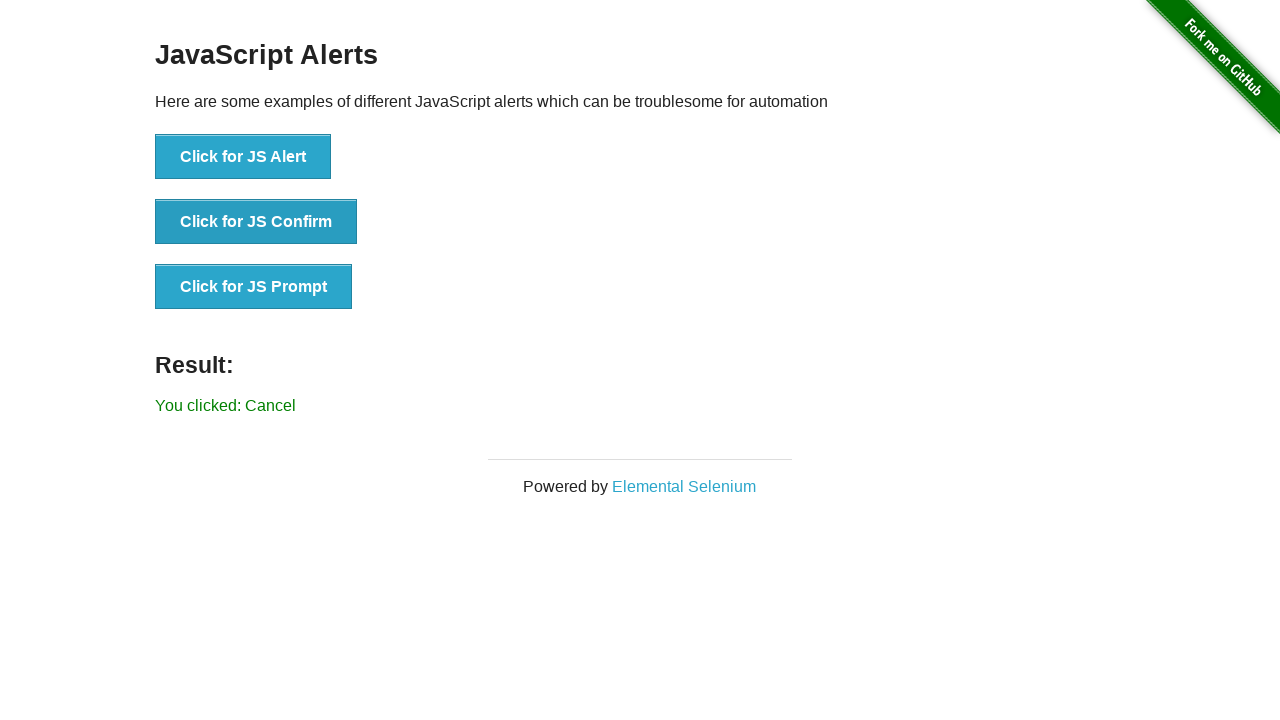

Result message element loaded after dismissing confirm dialog
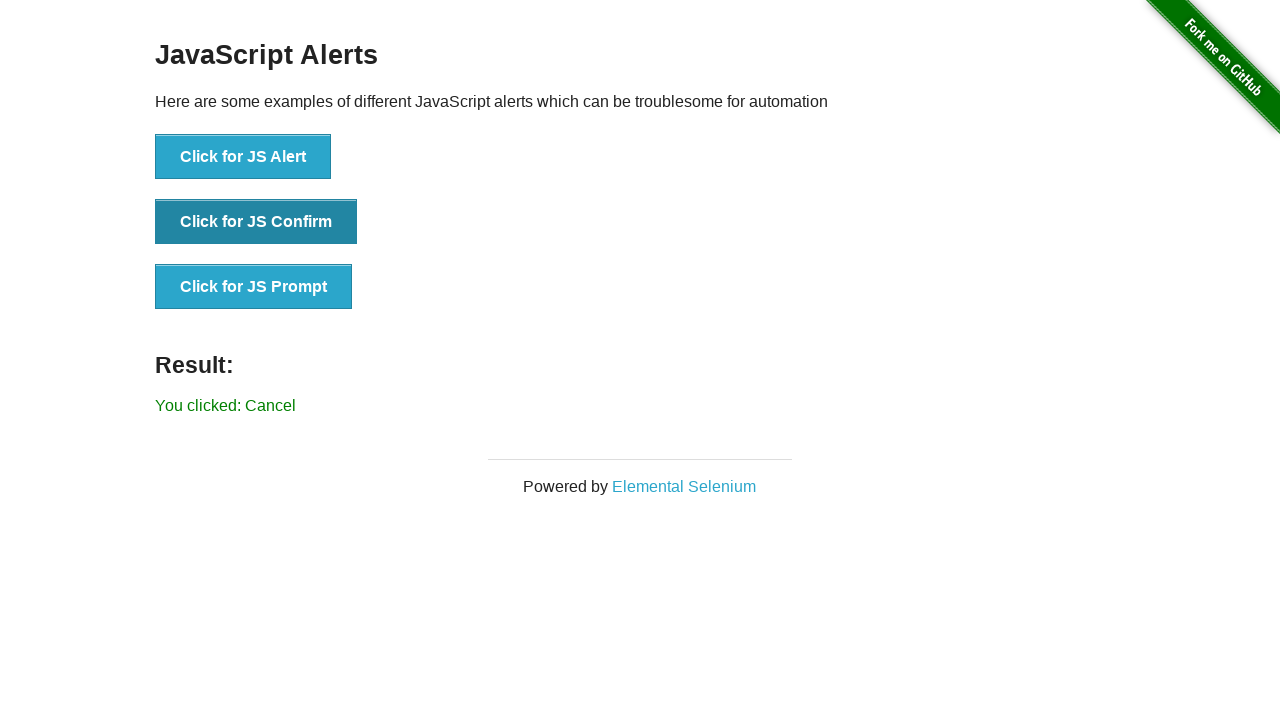

Retrieved result text from page
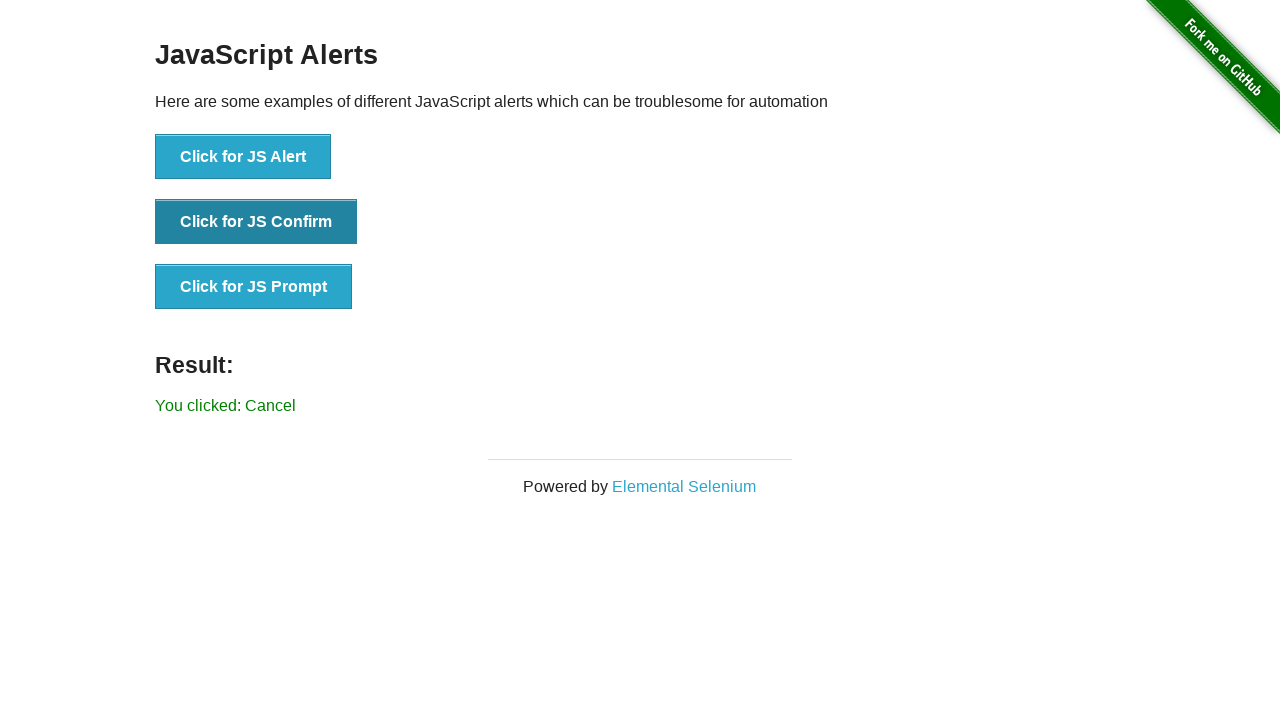

Verified result text is 'You clicked: Cancel'
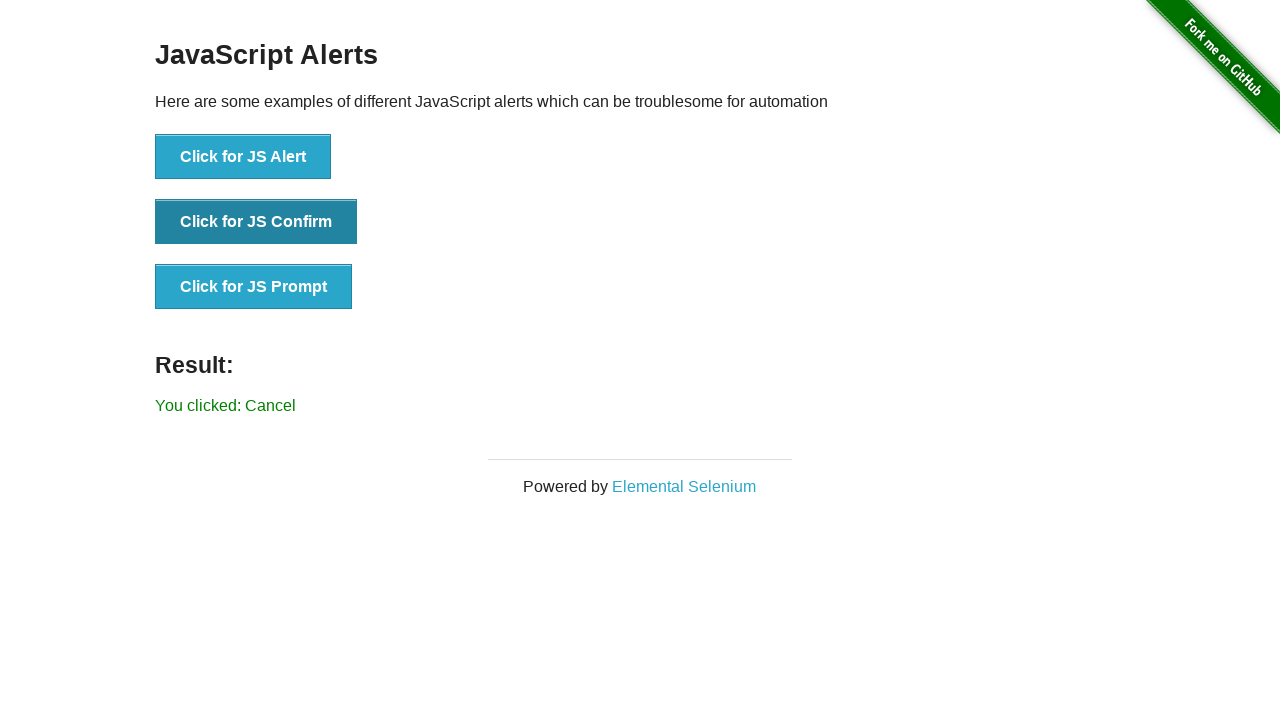

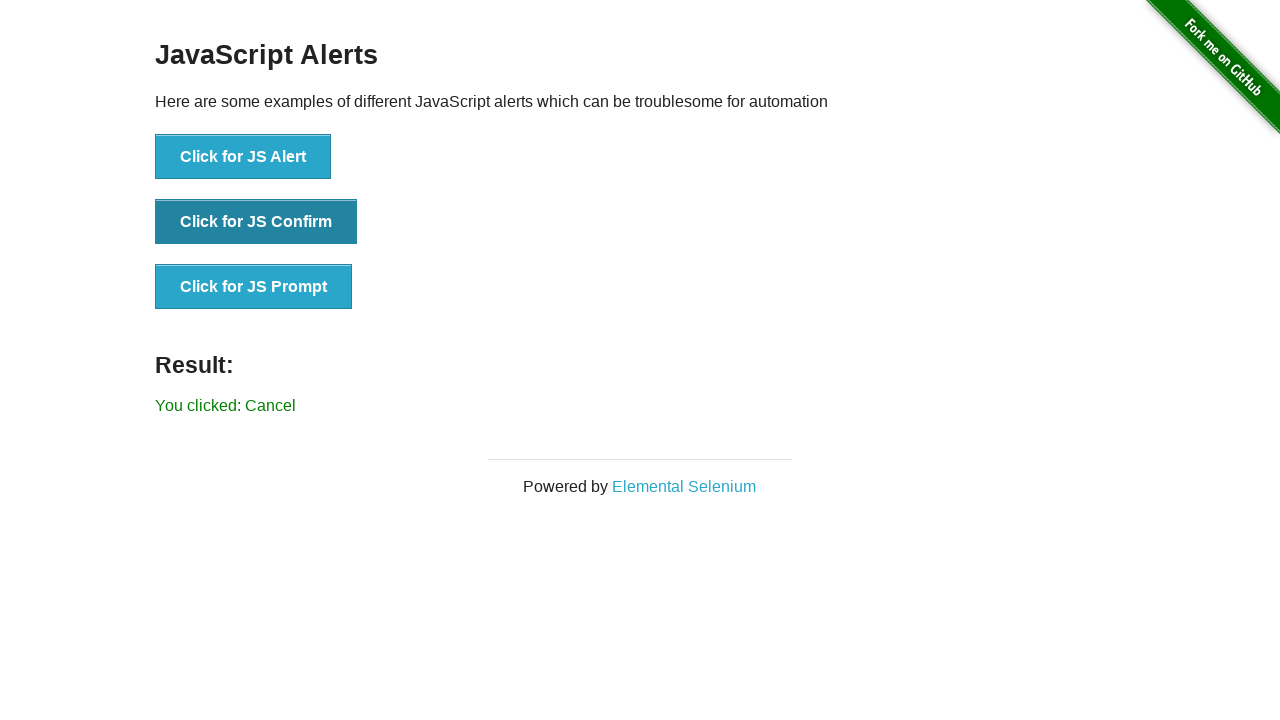